Navigates to a product offers page and locates price information for items containing "Rice" in a table

Starting URL: https://rahulshettyacademy.com/seleniumPractise/#/offers

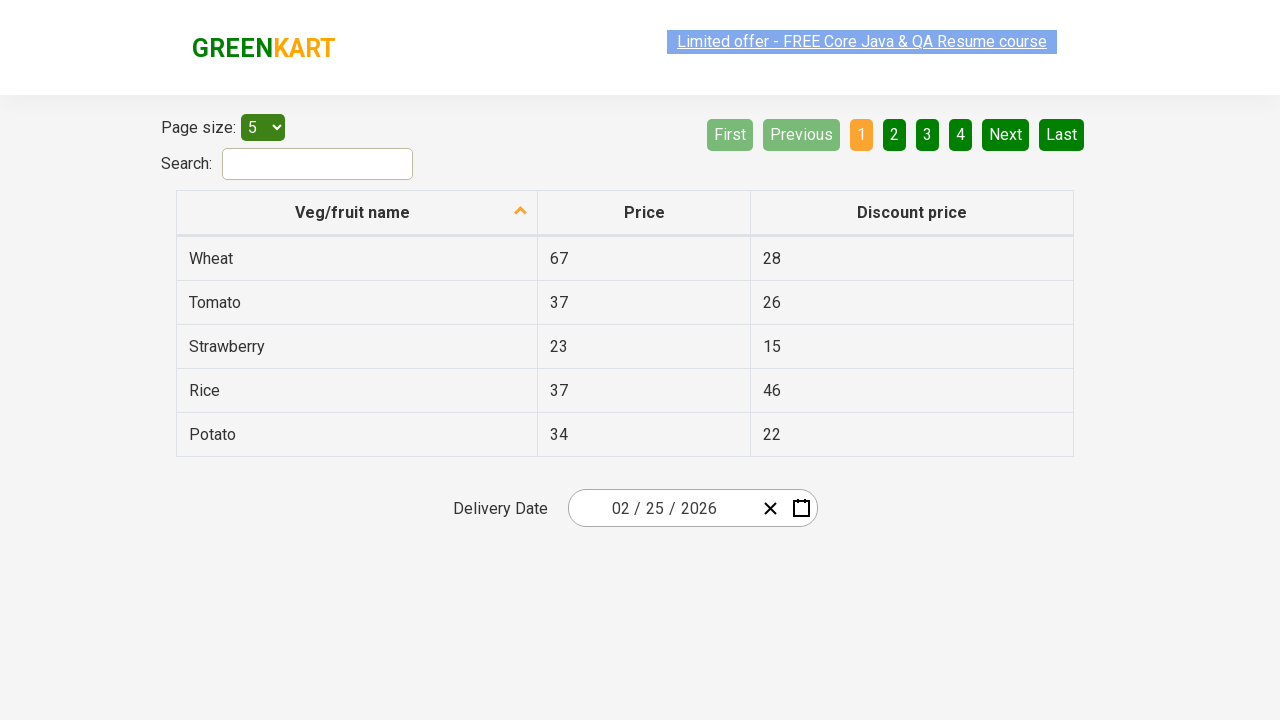

Waited for product table to load
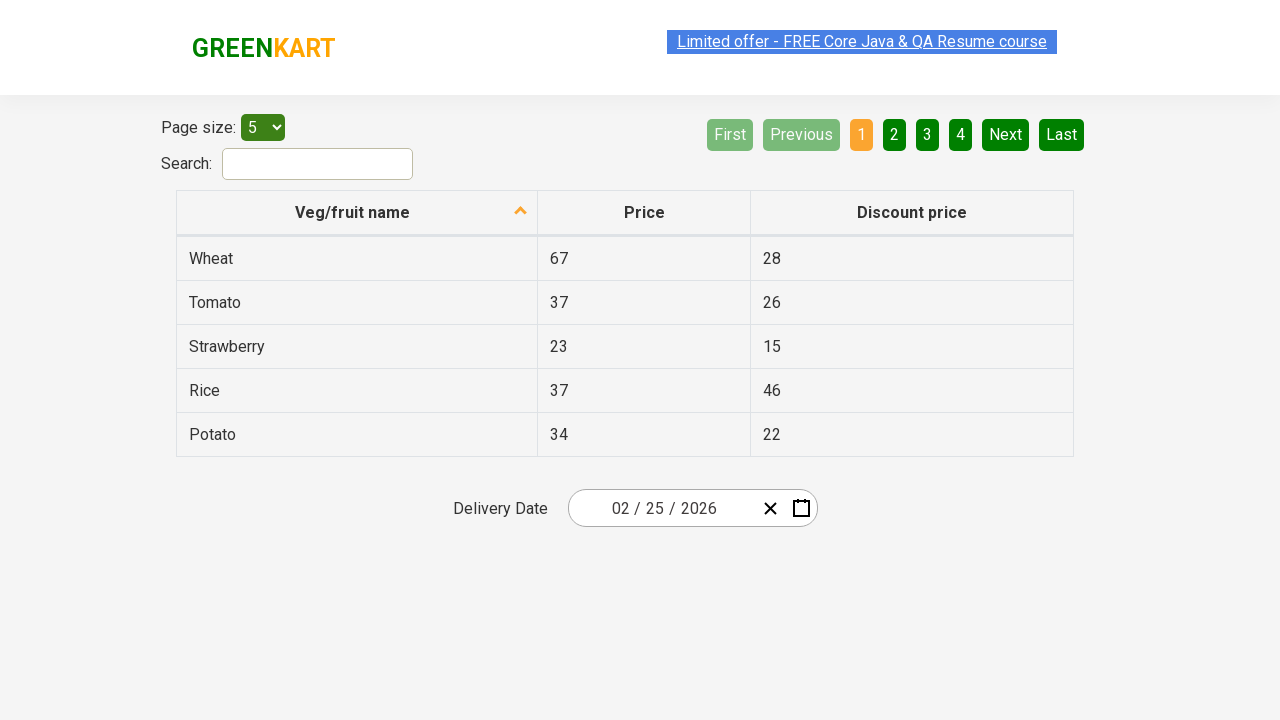

Retrieved all product name cells from first column
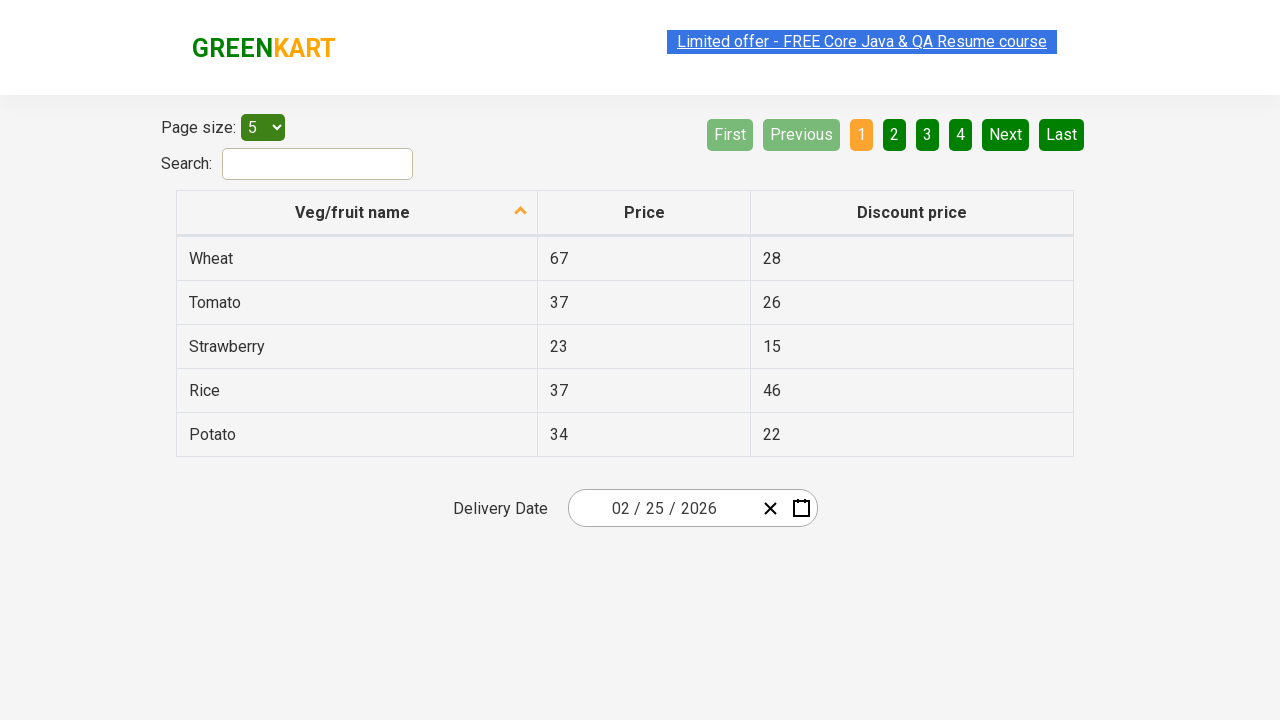

Found Rice product 'Rice' with price '37'
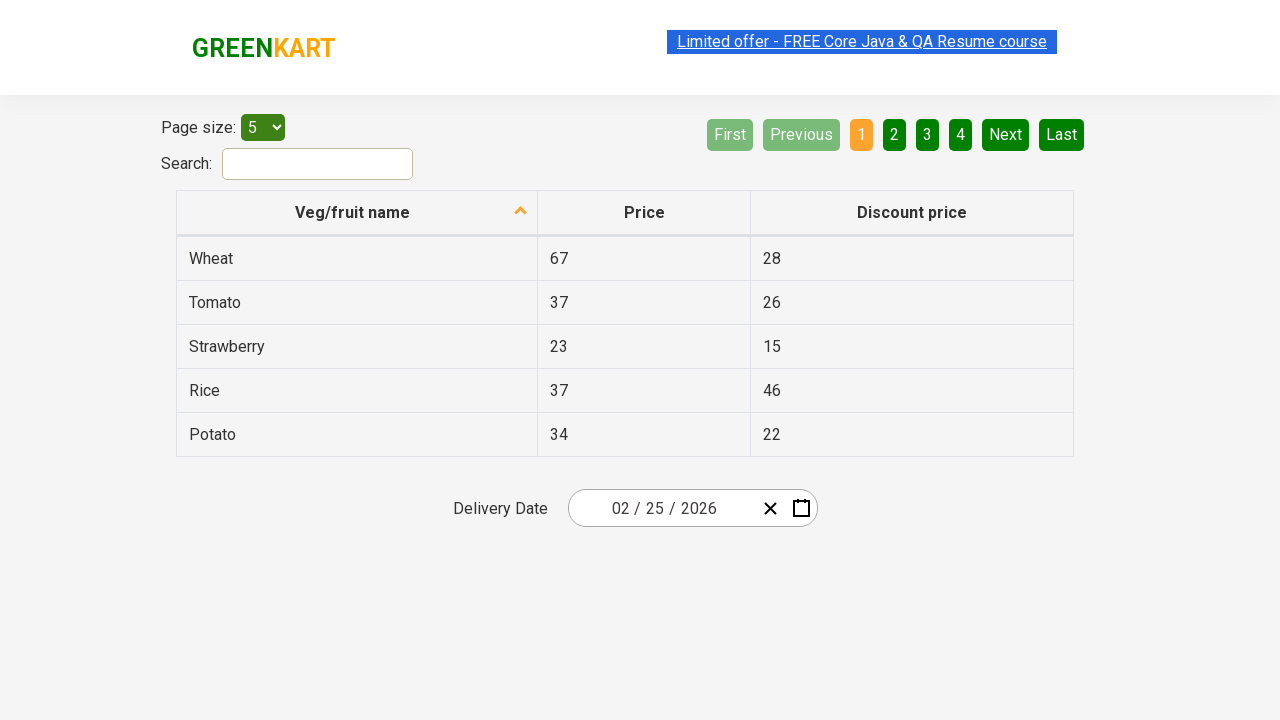

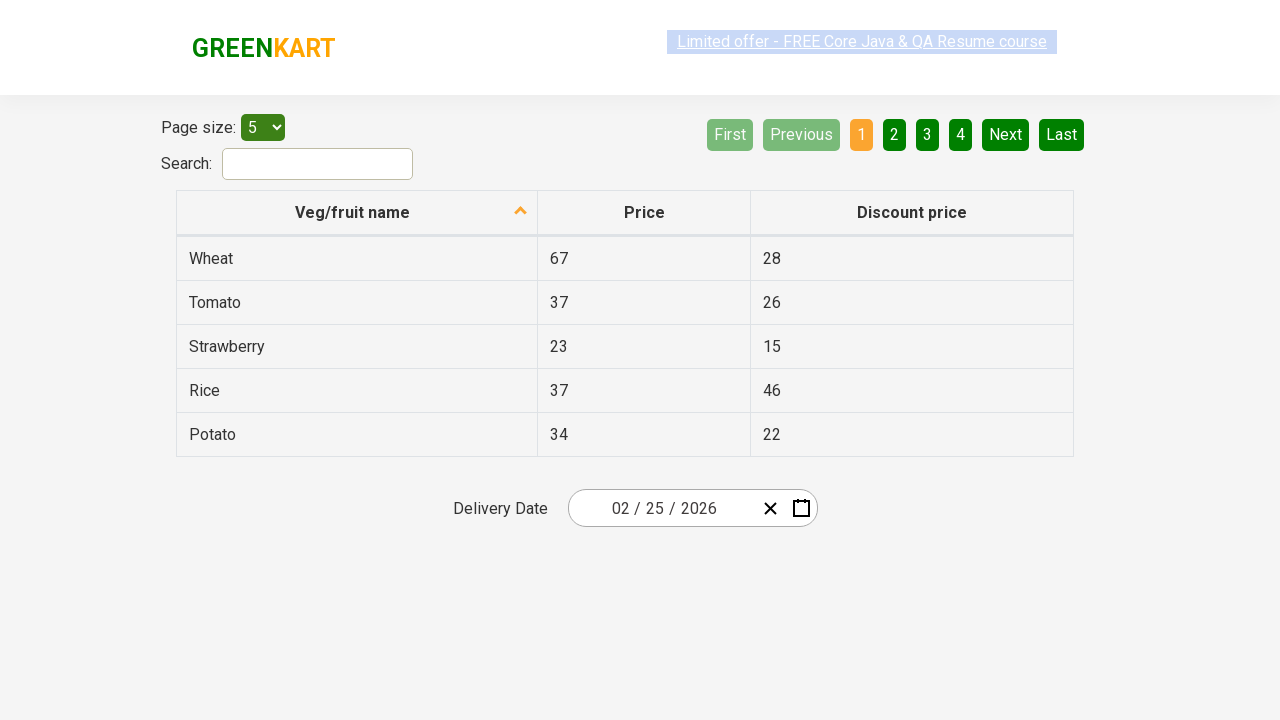